Tests dynamic loading by clicking start button and waiting for loading indicator to disappear, then verifying the displayed text

Starting URL: https://automationfc.github.io/dynamic-loading/

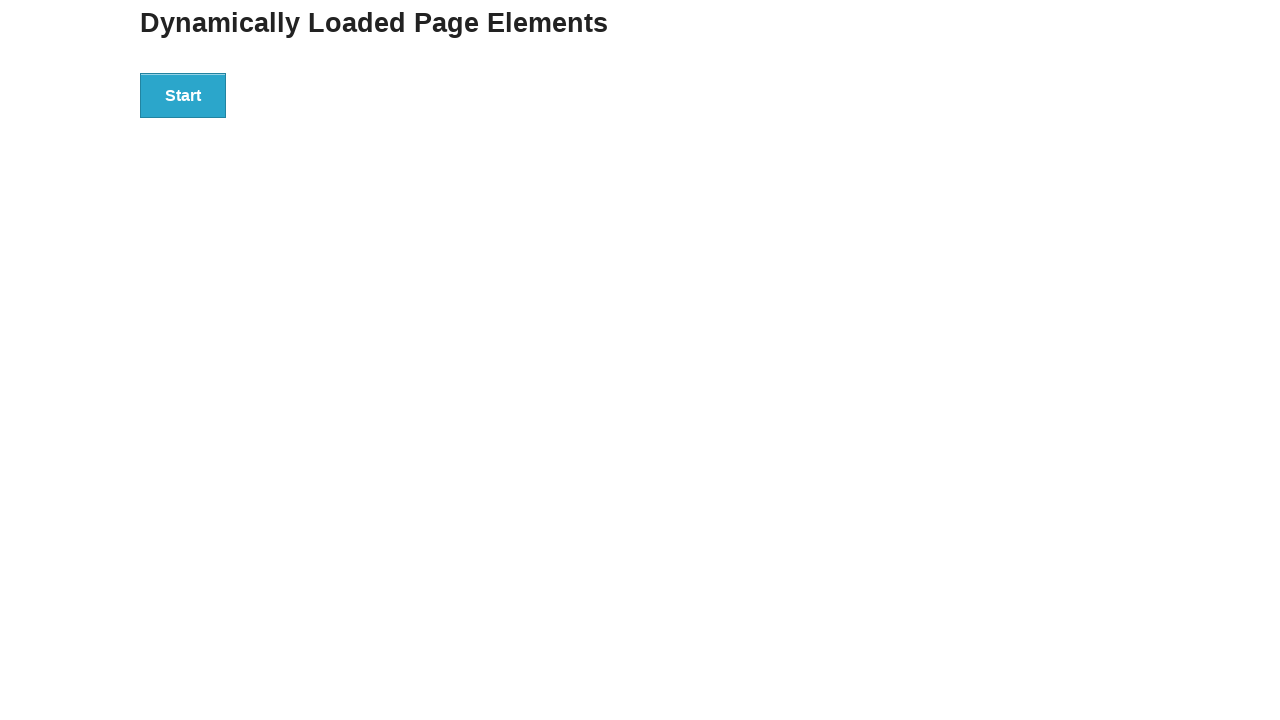

Clicked Start button to initiate dynamic loading at (183, 95) on xpath=//button[text()='Start']
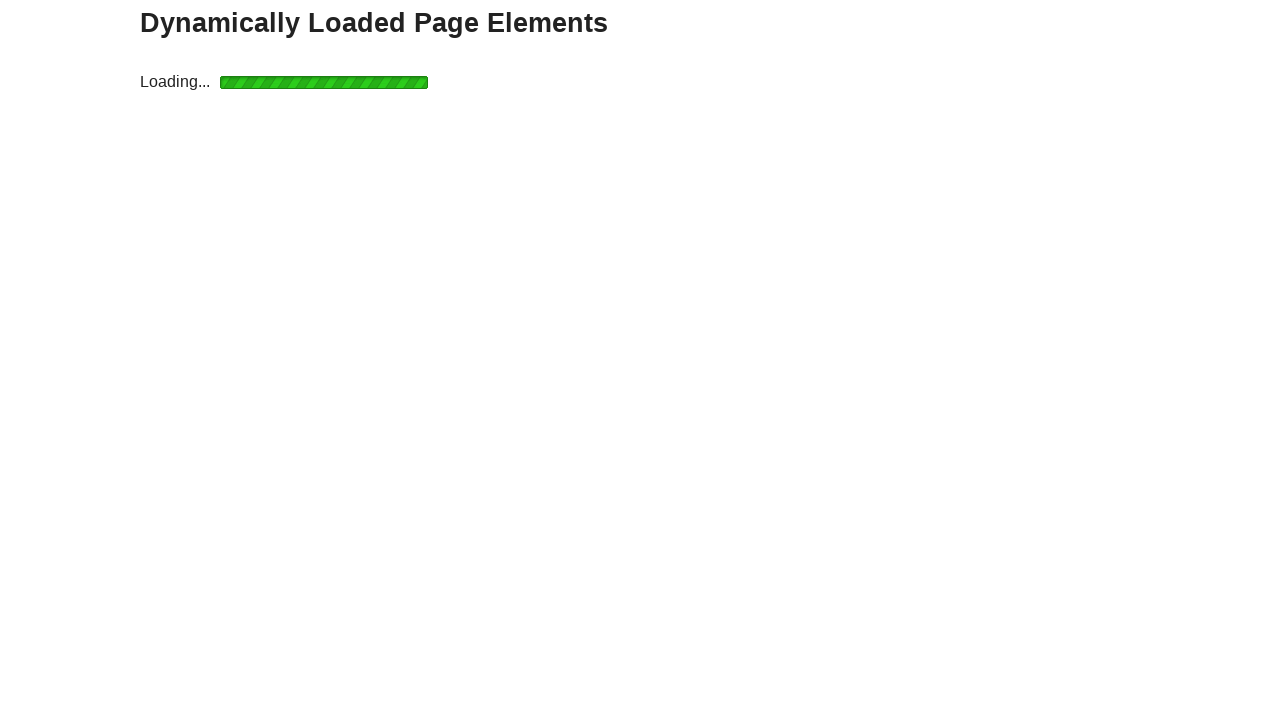

Waited for loading indicator to disappear
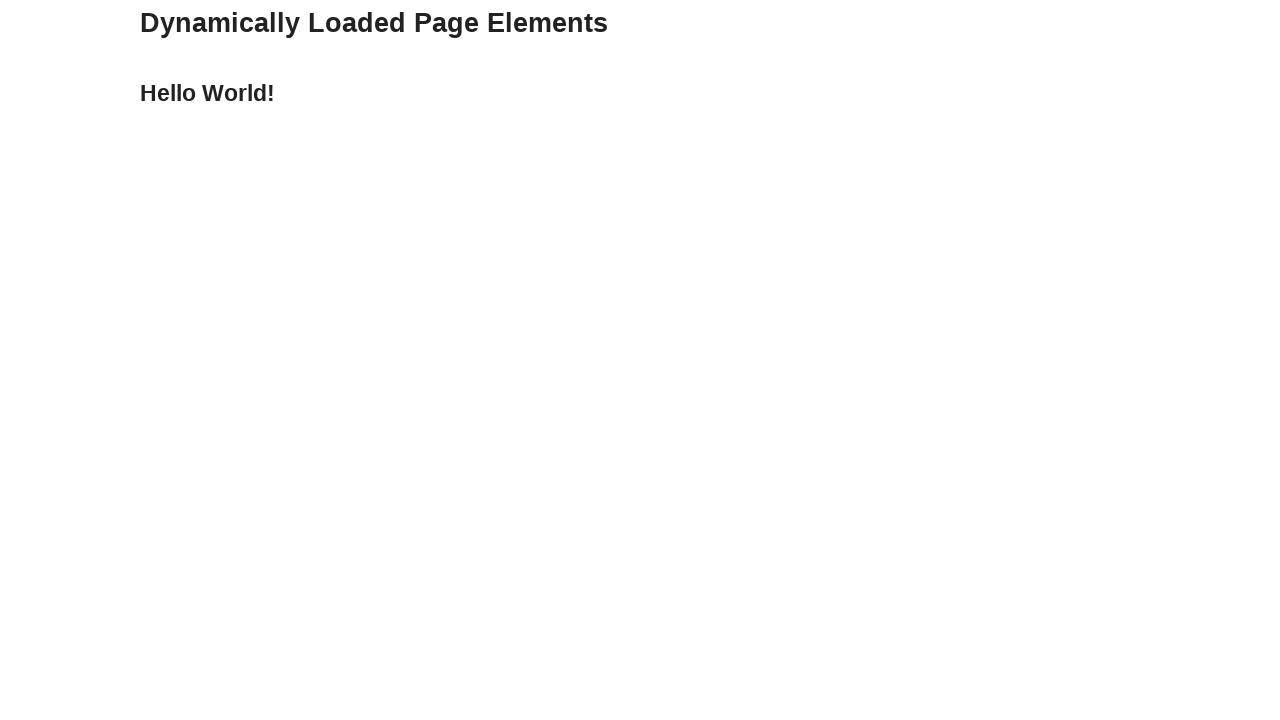

Verified that 'Hello World!' text appears after loading completes
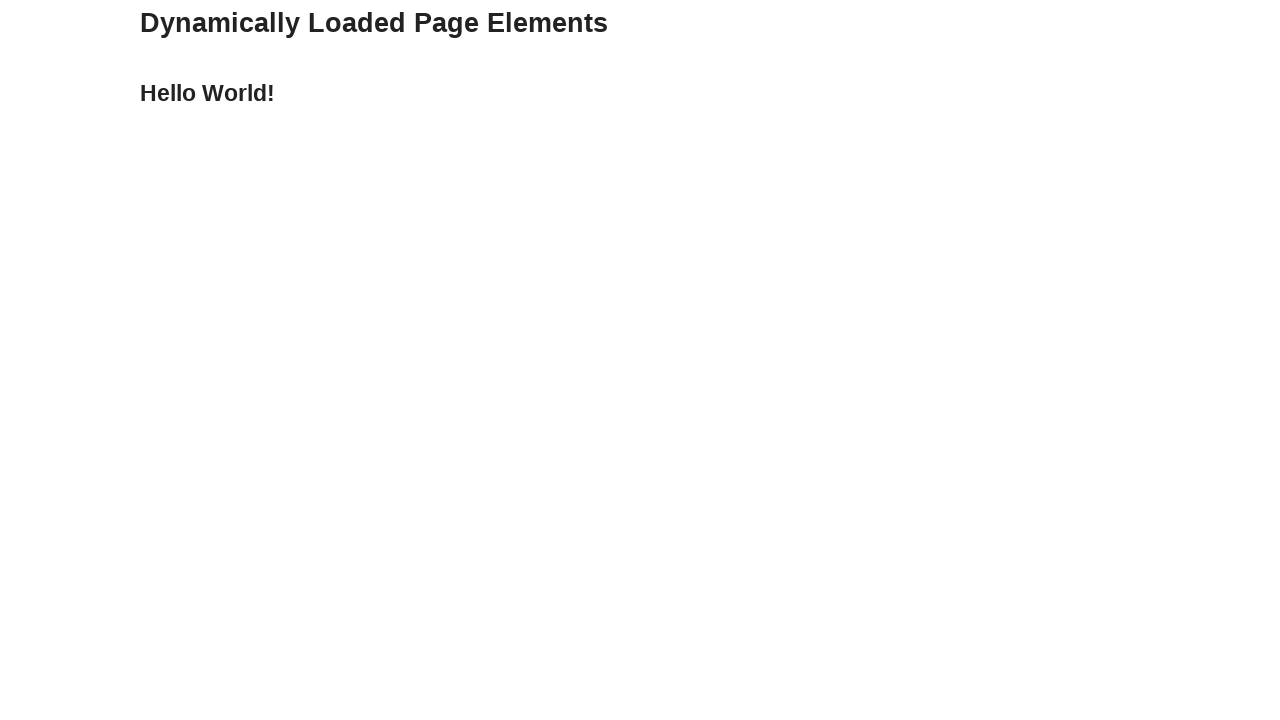

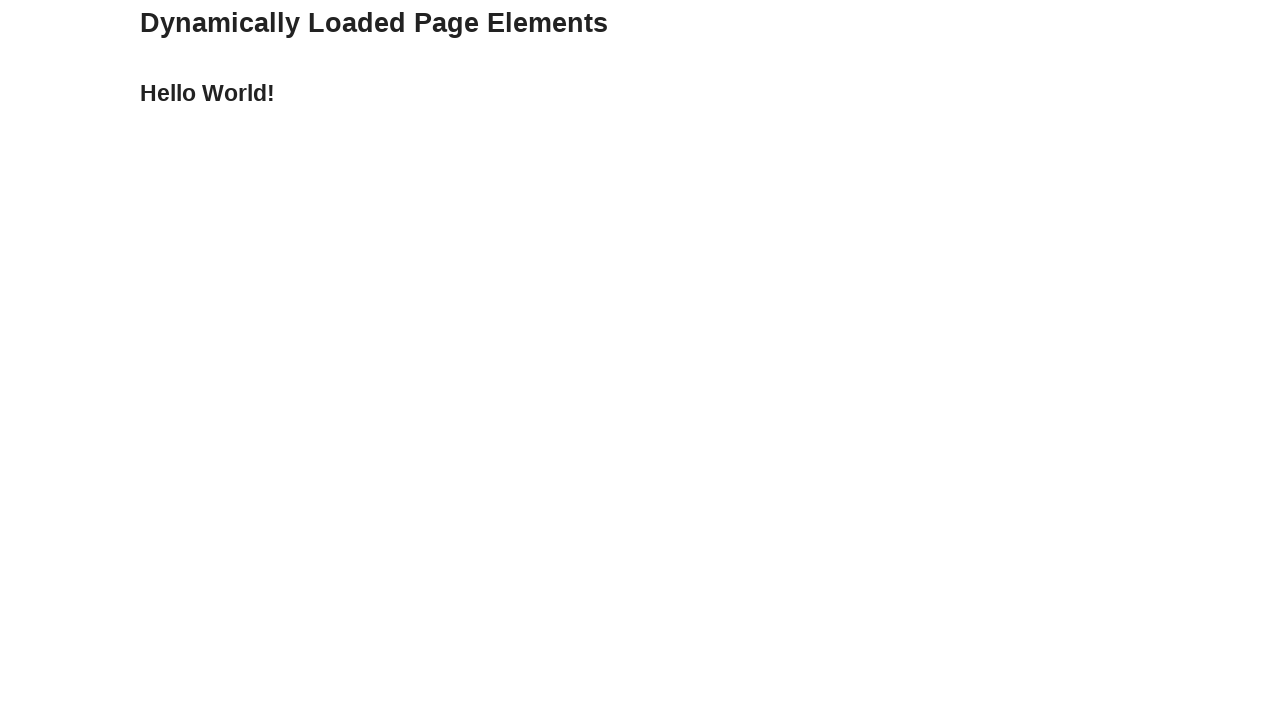